Tests navigation to languages starting with numbers and verifies 10 languages are listed

Starting URL: http://www.99-bottles-of-beer.net/

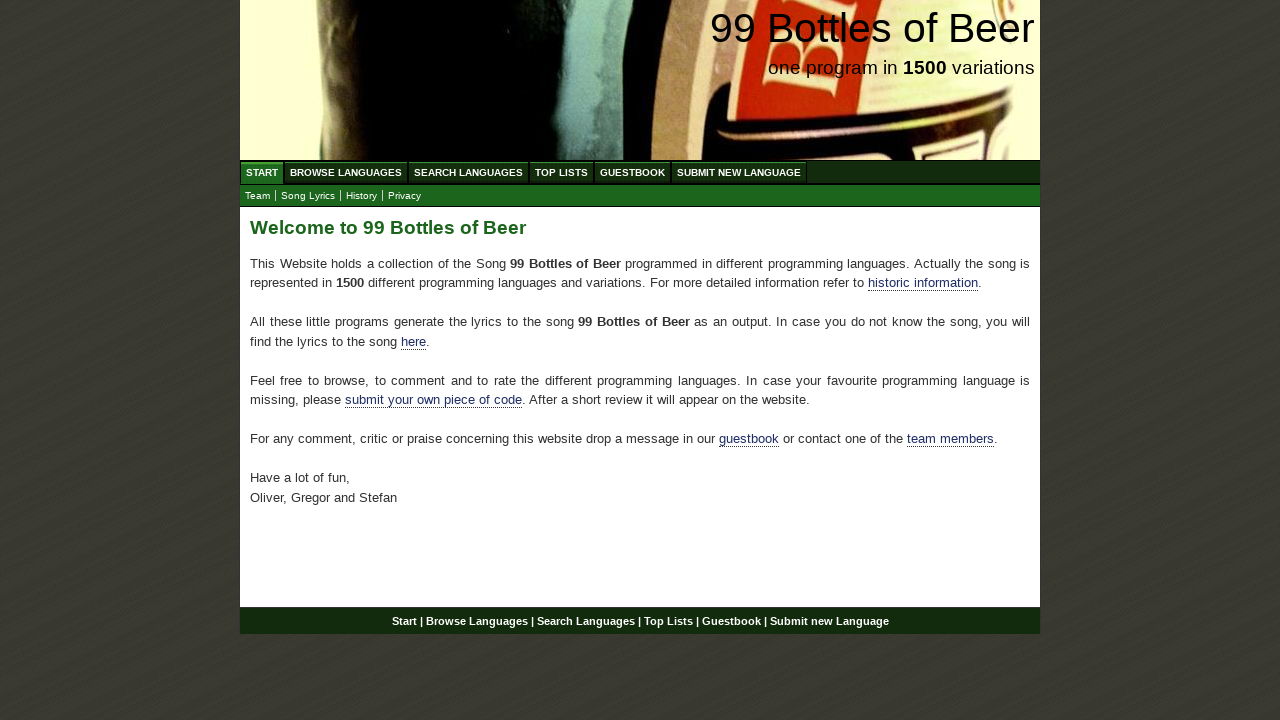

Clicked on Browse Languages menu item at (346, 172) on #menu li a[href='/abc.html']
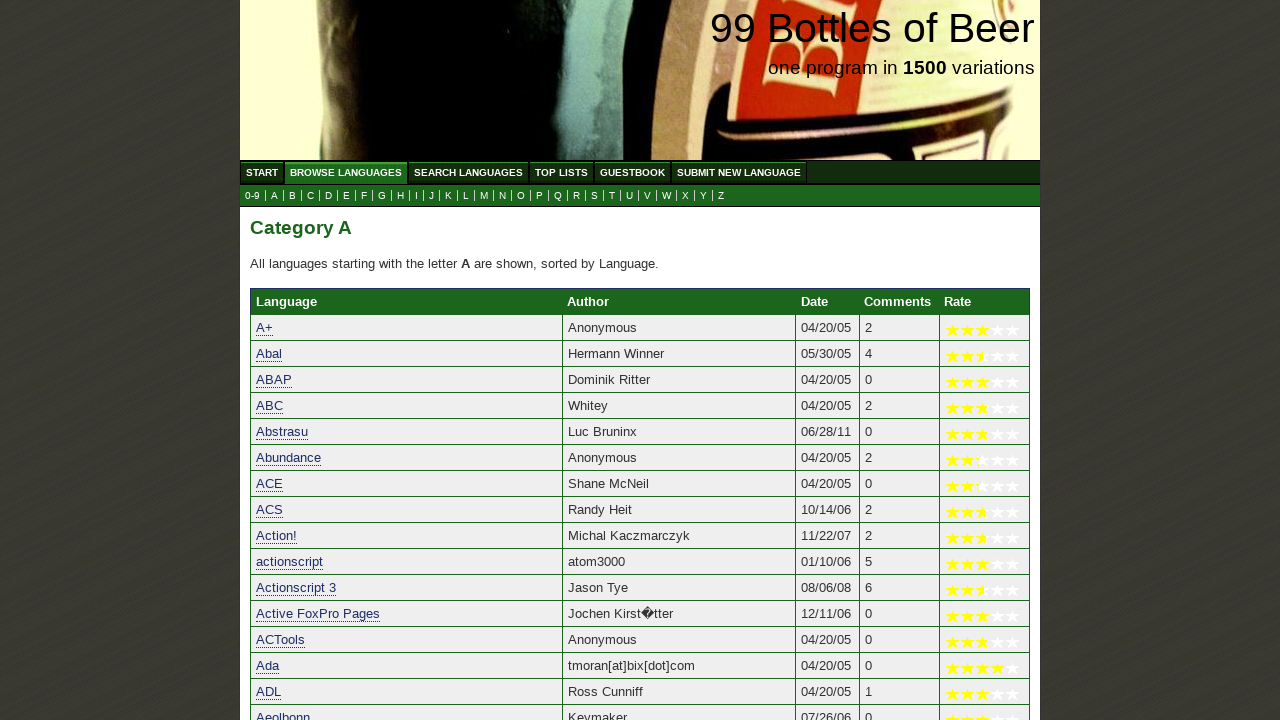

Clicked on '0' category to view languages starting with numbers at (252, 196) on a[href='0.html']
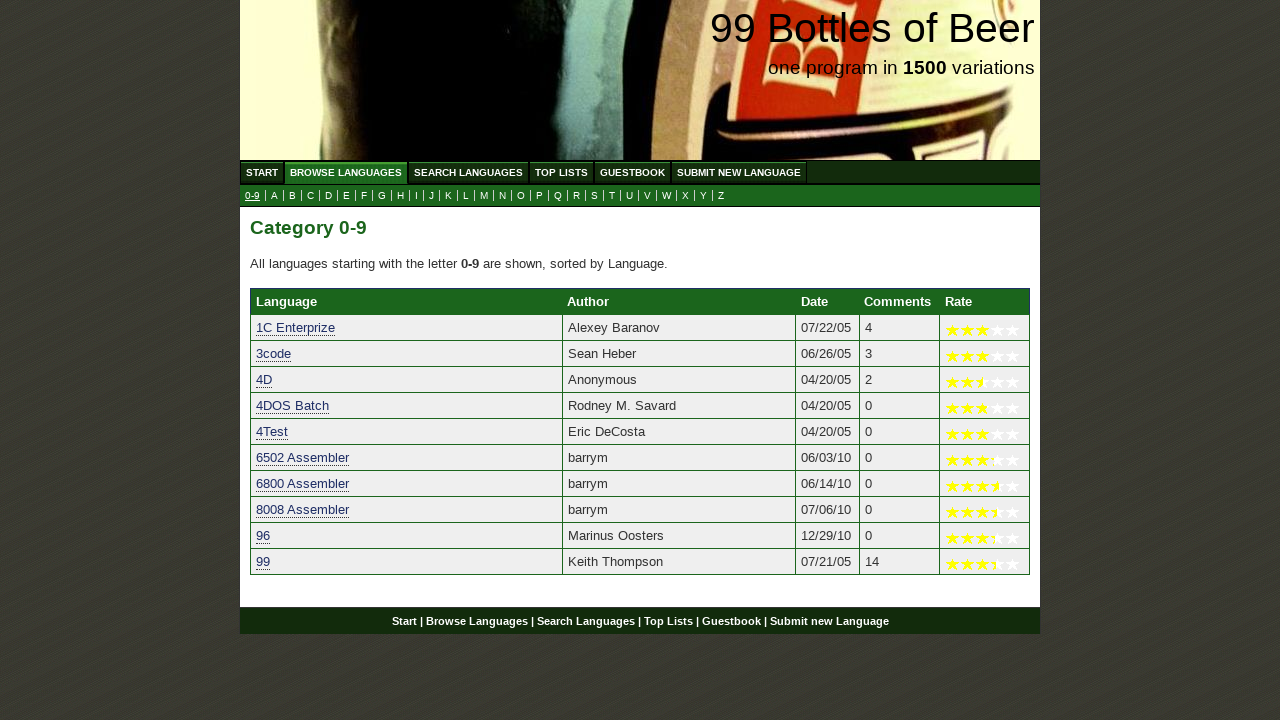

Languages table loaded successfully
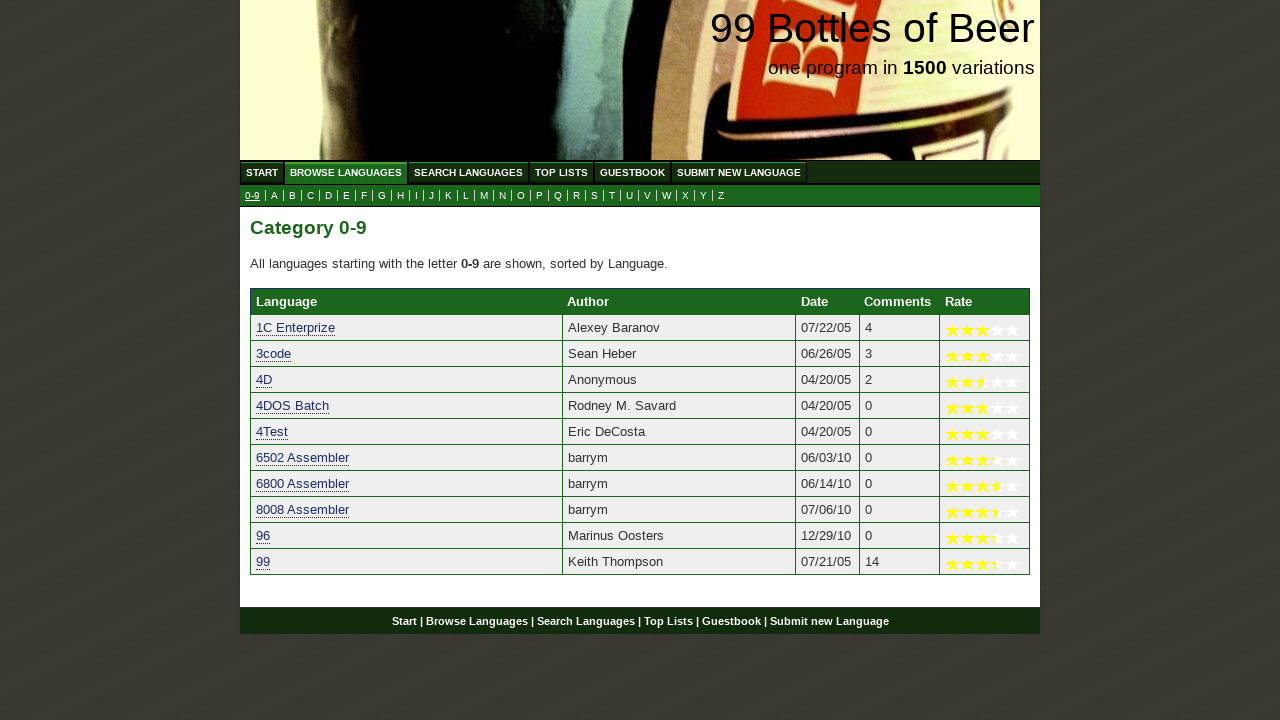

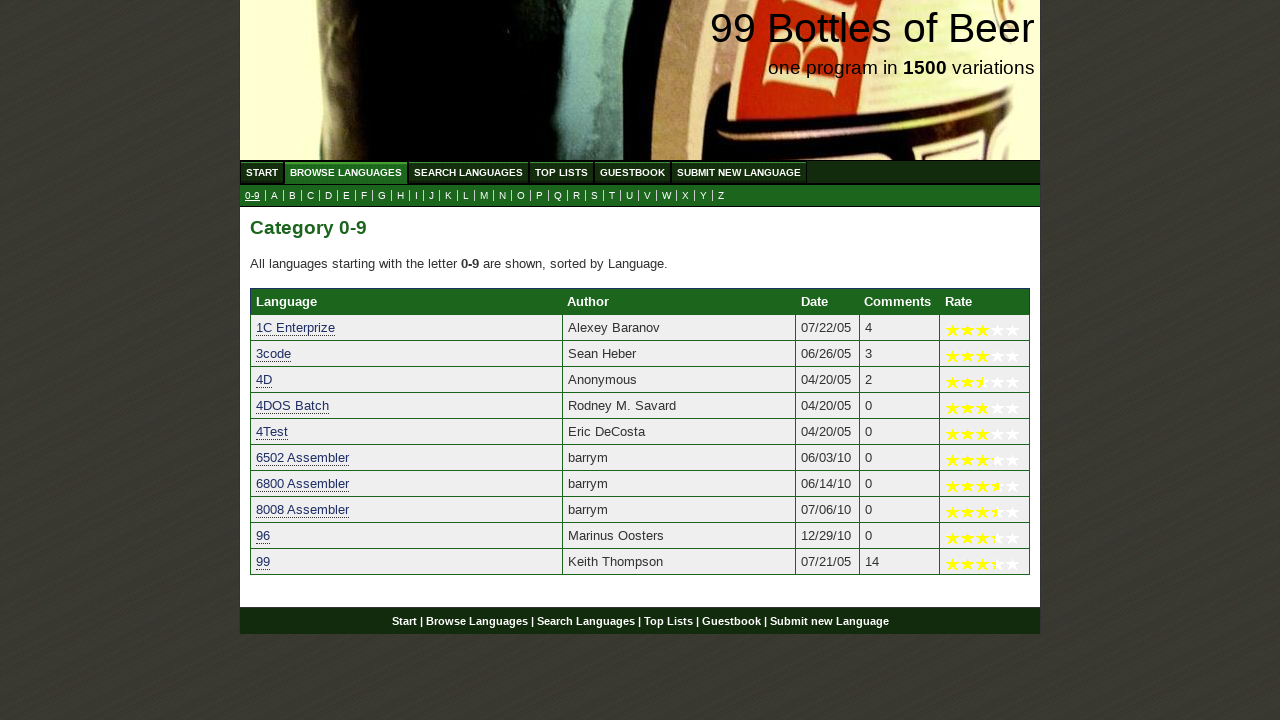